Tests drag and drop functionality by dragging an element to a target area using the dragAndDrop method

Starting URL: https://jqueryui.com/droppable/

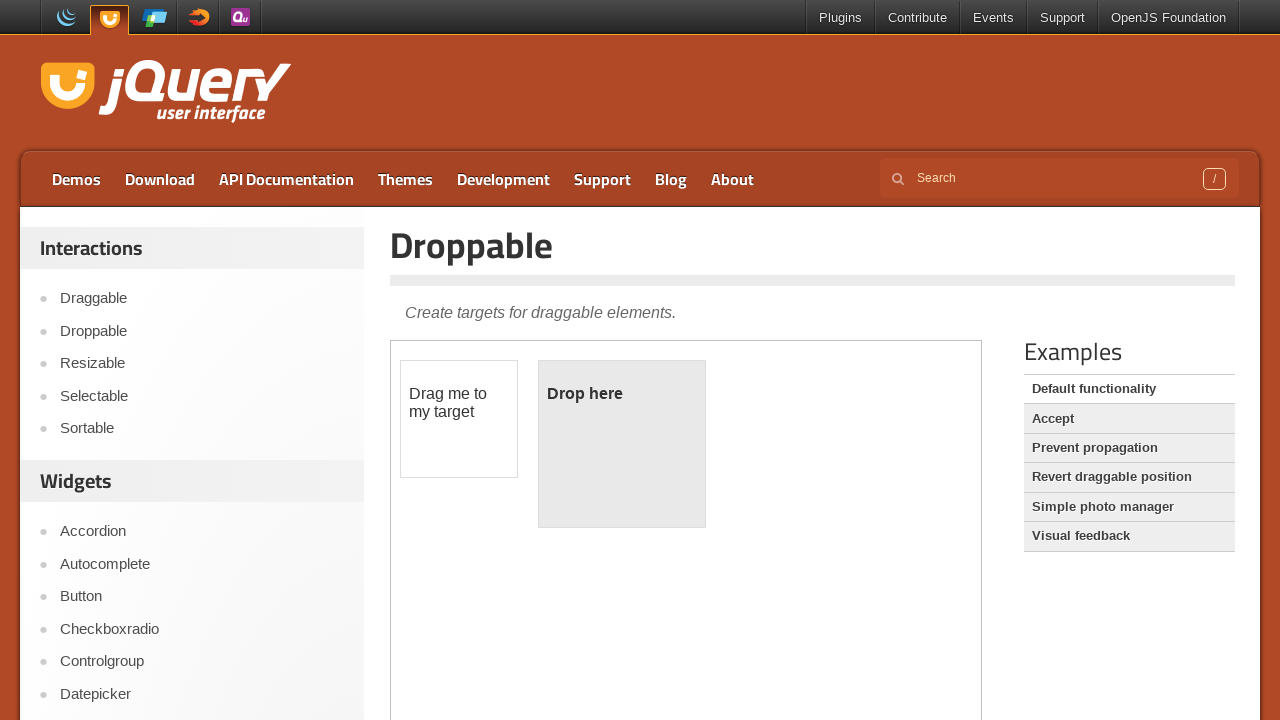

Located the first iframe containing drag and drop elements
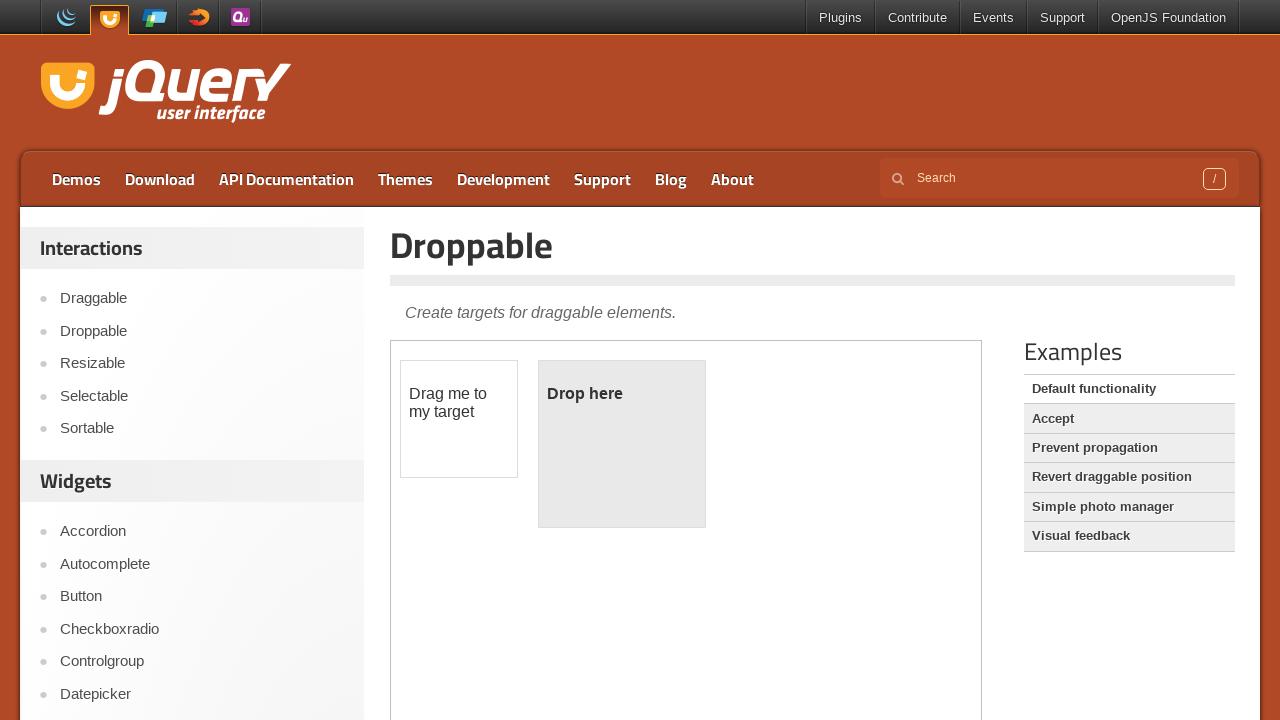

Located the draggable source element with ID 'draggable'
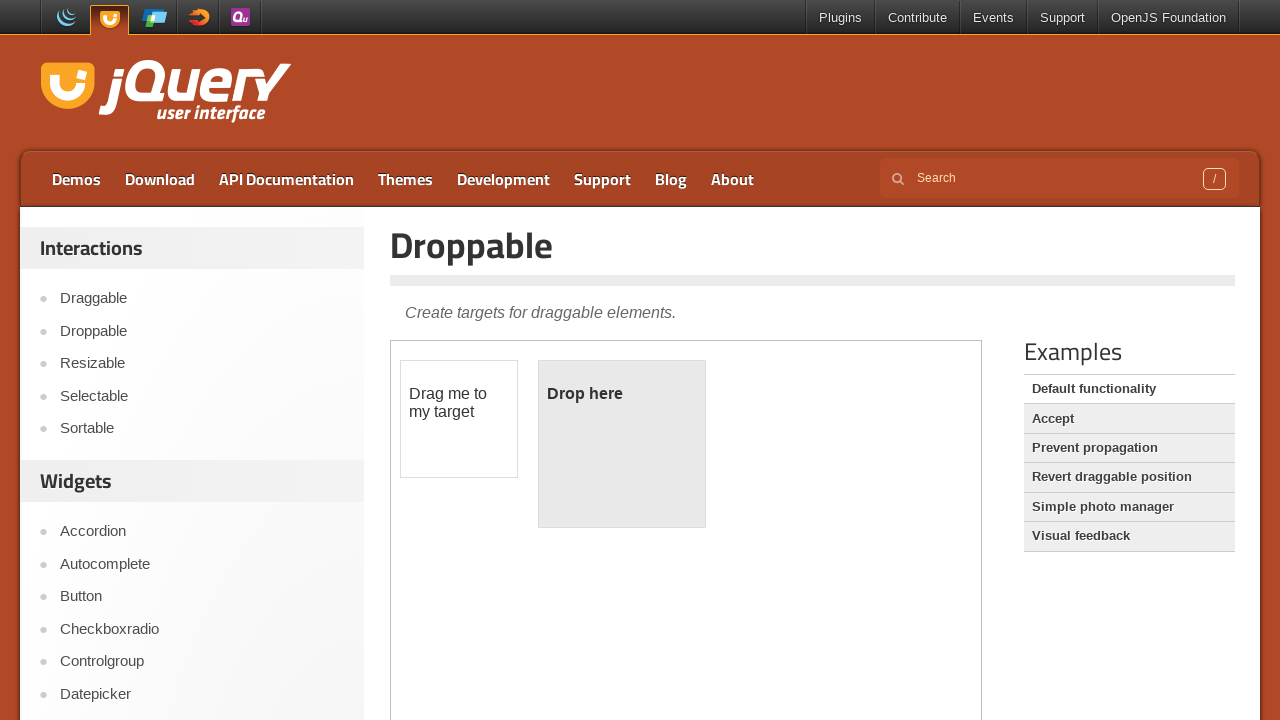

Located the target droppable element with ID 'droppable'
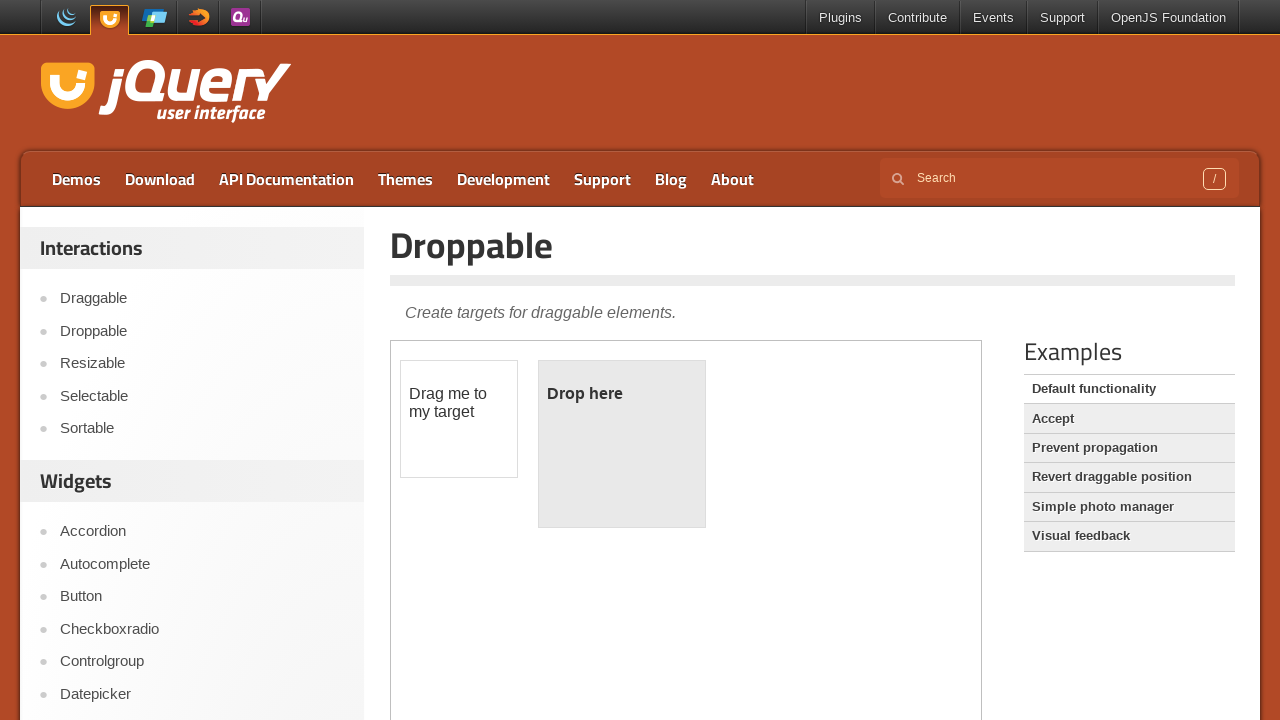

Successfully dragged the source element to the target droppable area at (622, 444)
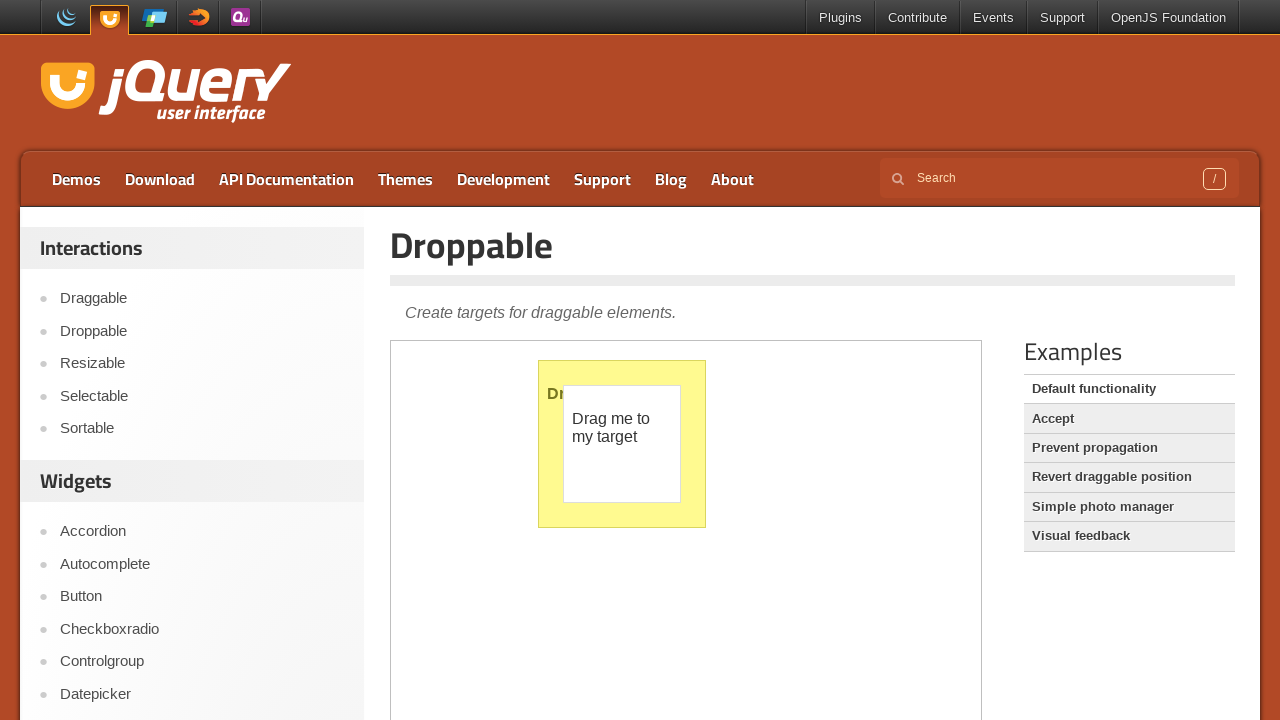

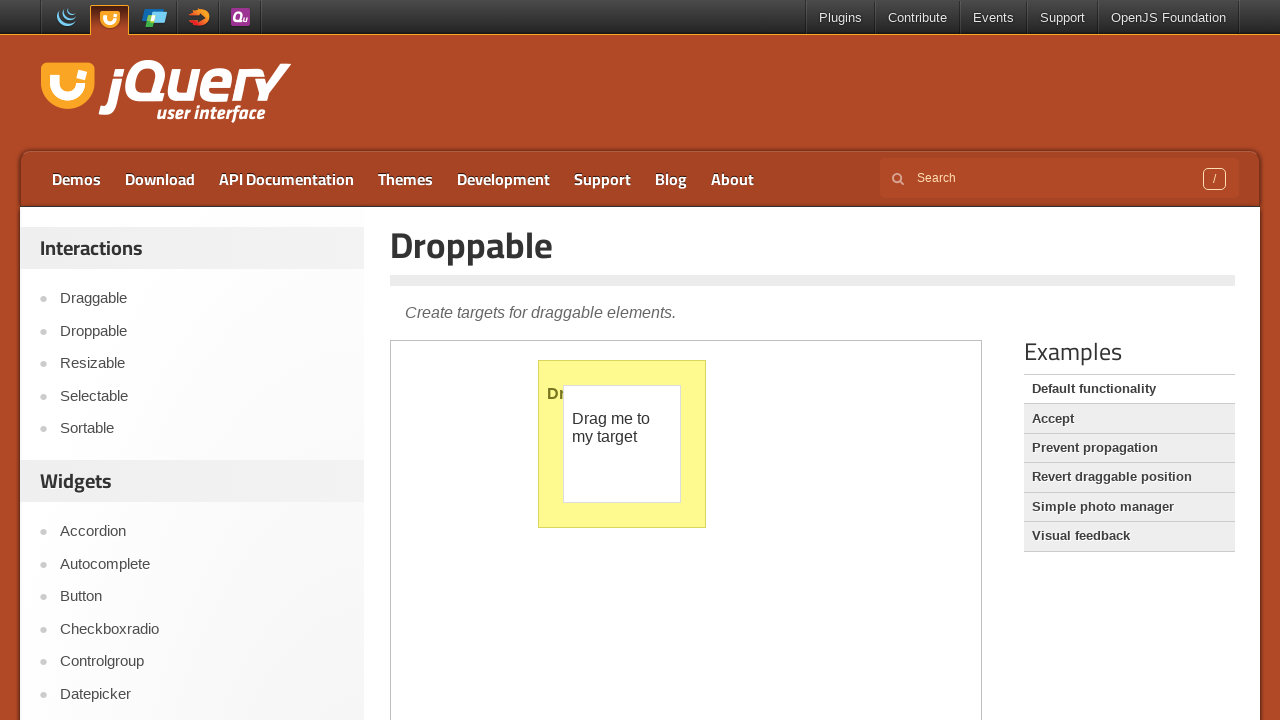